Tests date picker functionality by opening a calendar popup and selecting a specific date (June 25, 2020)

Starting URL: https://demoqa.com/automation-practice-form

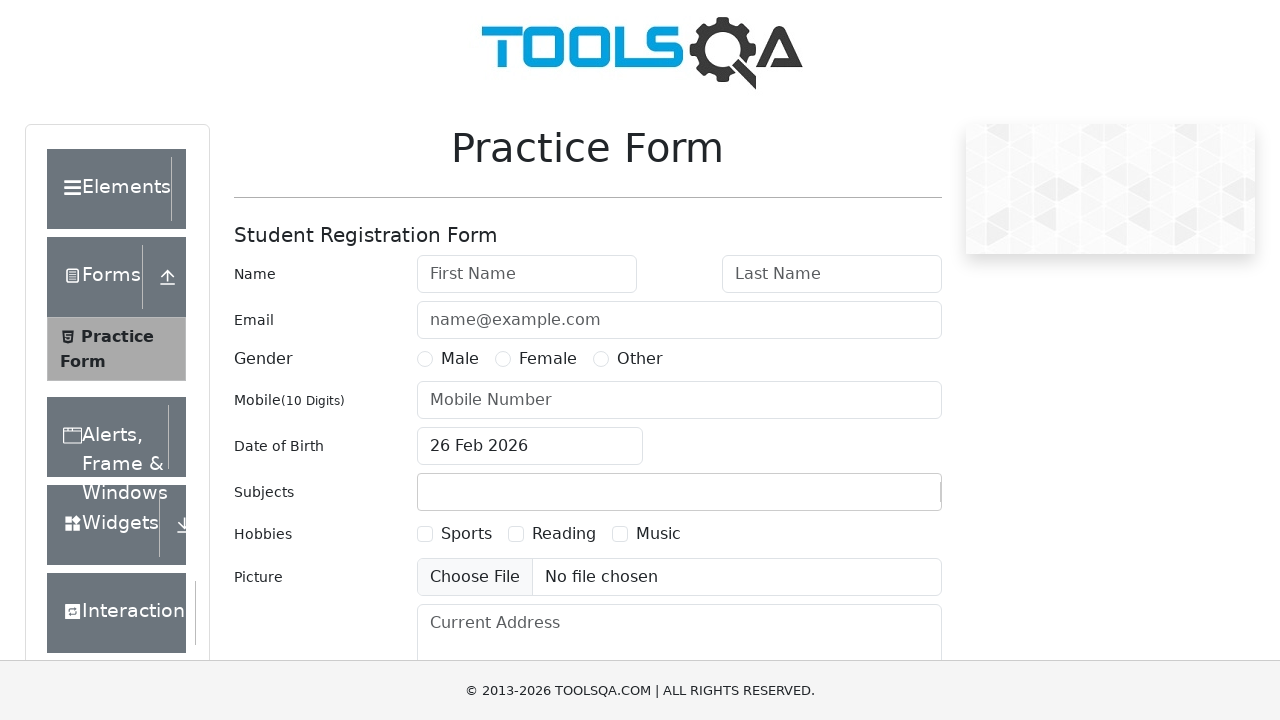

Clicked date of birth input to open calendar popup at (530, 446) on #dateOfBirthInput
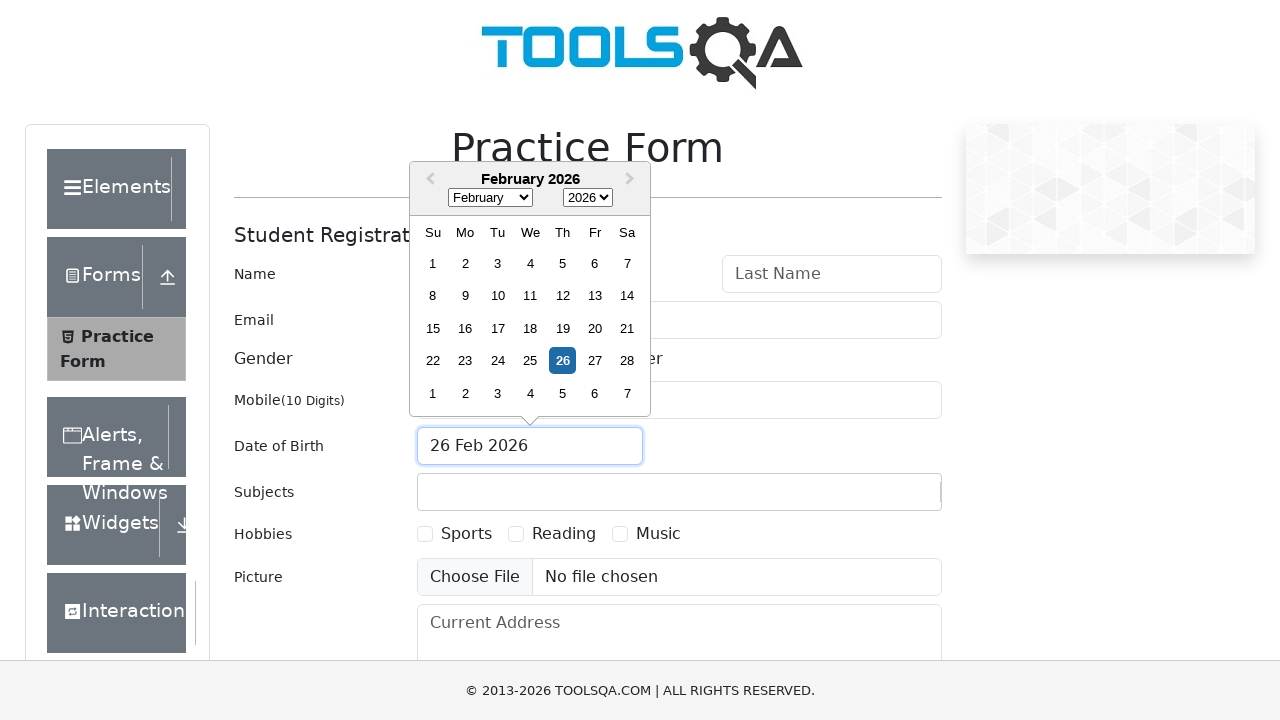

Selected June from month dropdown on select.react-datepicker__month-select
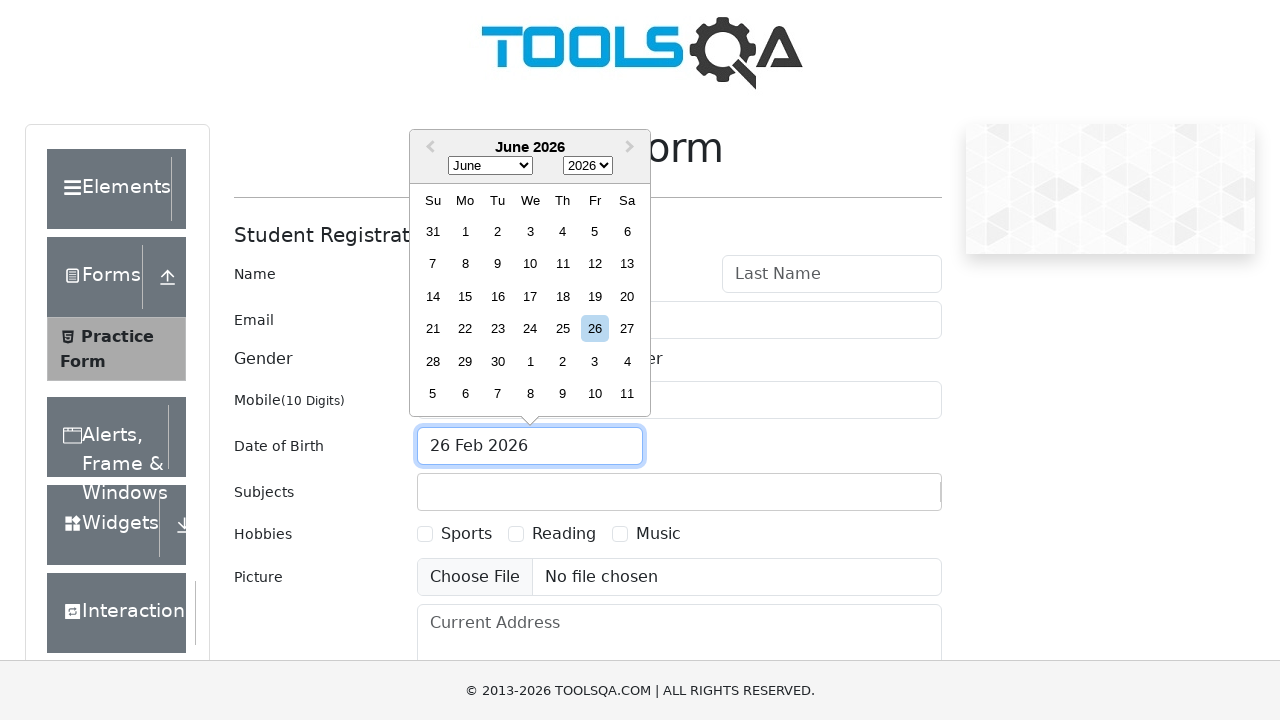

Selected 2020 from year dropdown on select.react-datepicker__year-select
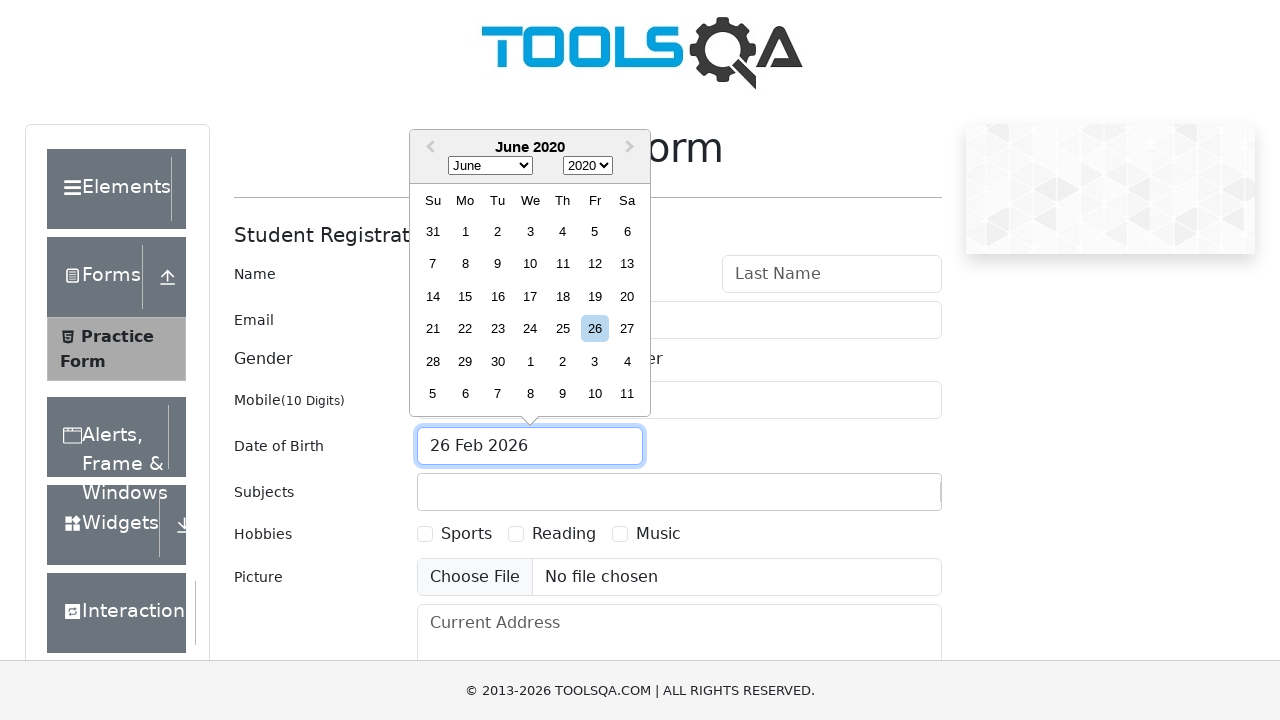

Clicked on day 25 to select June 25, 2020 at (562, 329) on div:text('25')
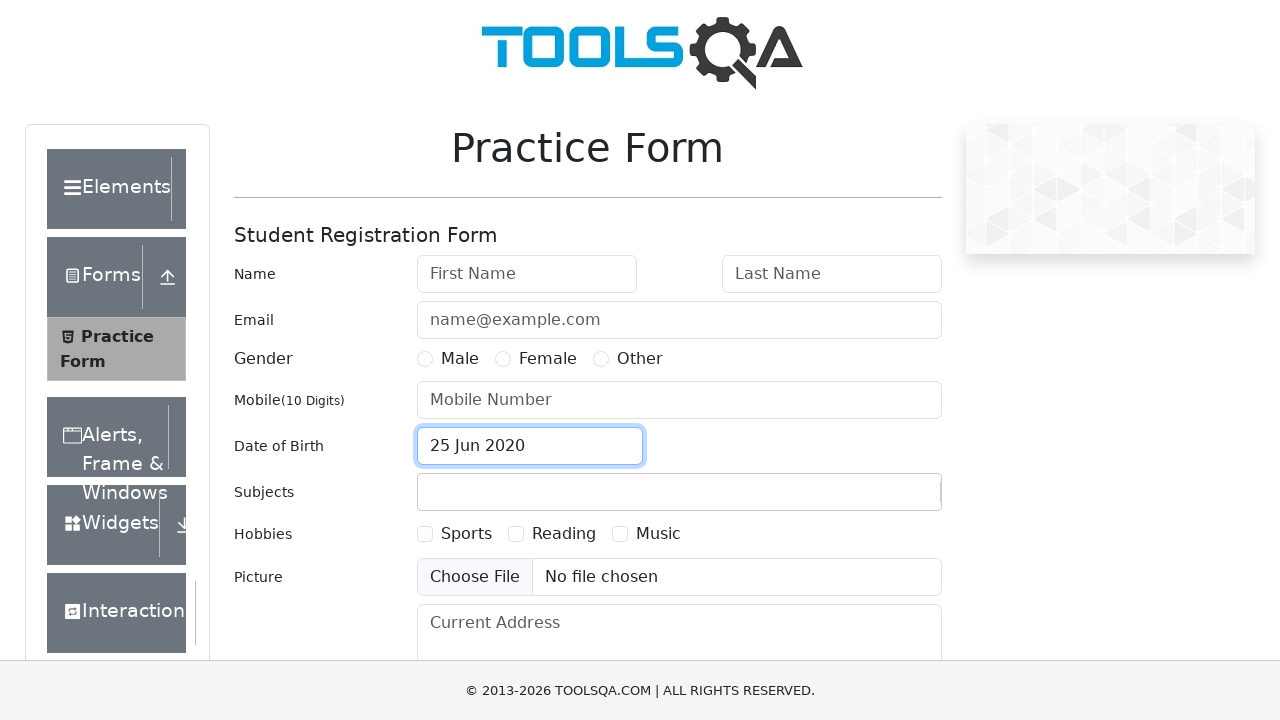

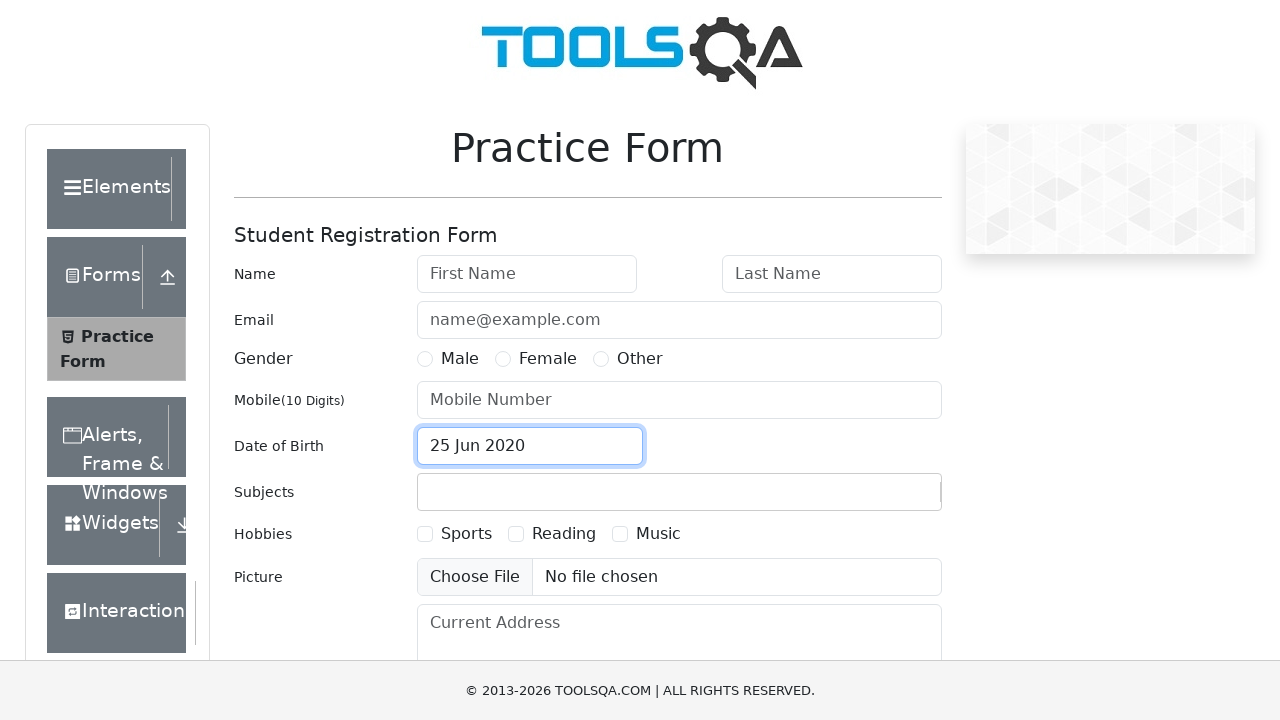